Tests email input functionality on the Sauce Labs guinea pig test page by filling an email field and verifying the input value

Starting URL: https://saucelabs.com/test/guinea-pig

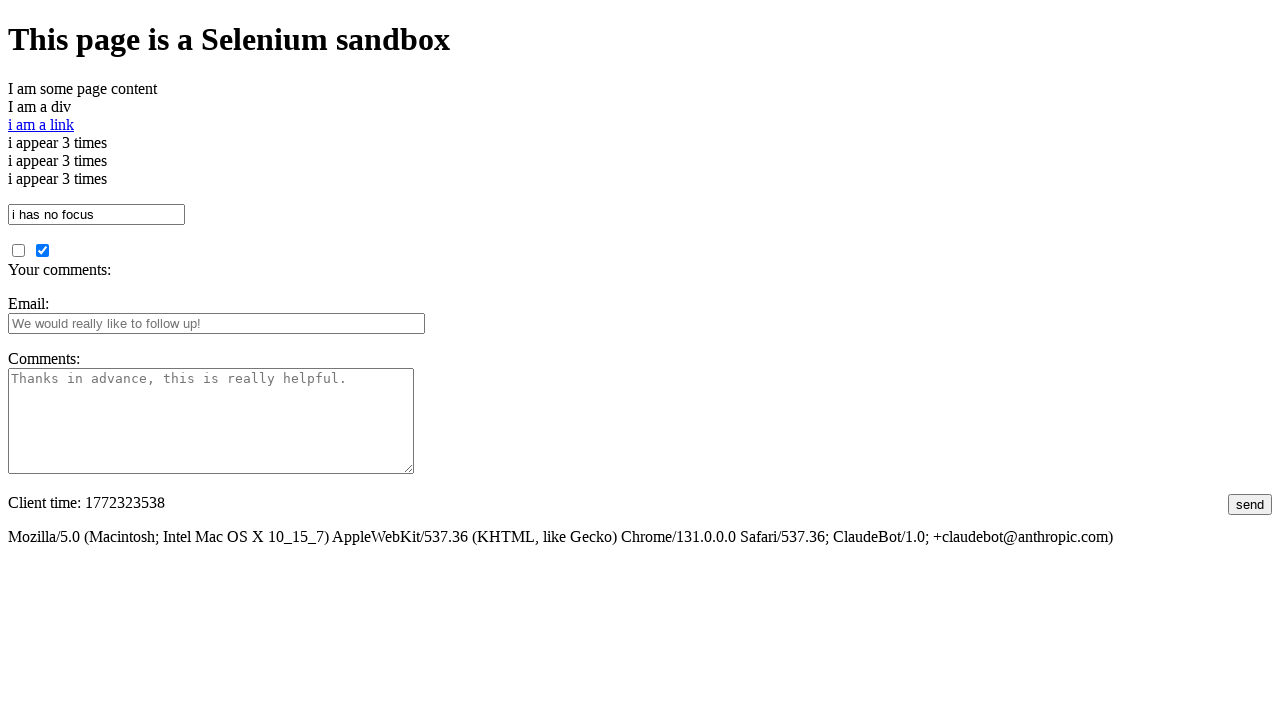

Navigated to Sauce Labs guinea pig test page
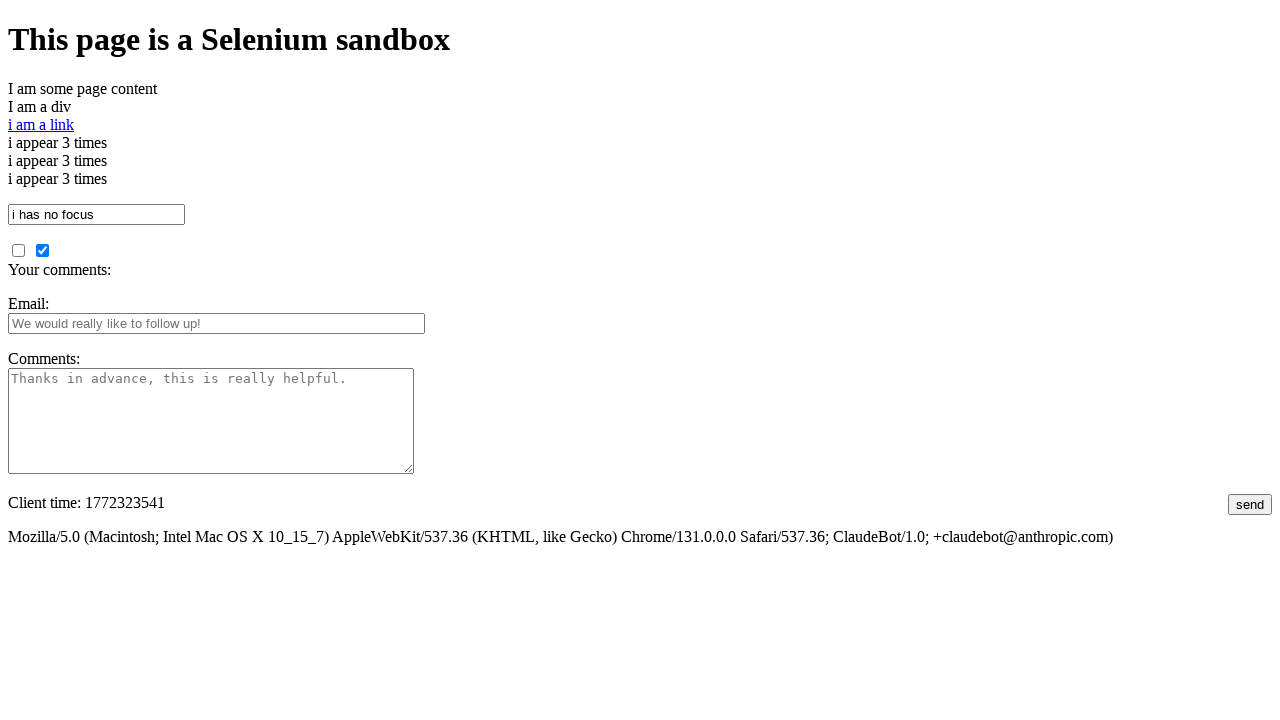

Filled email input field with 'abc@gmail.com' on input#fbemail
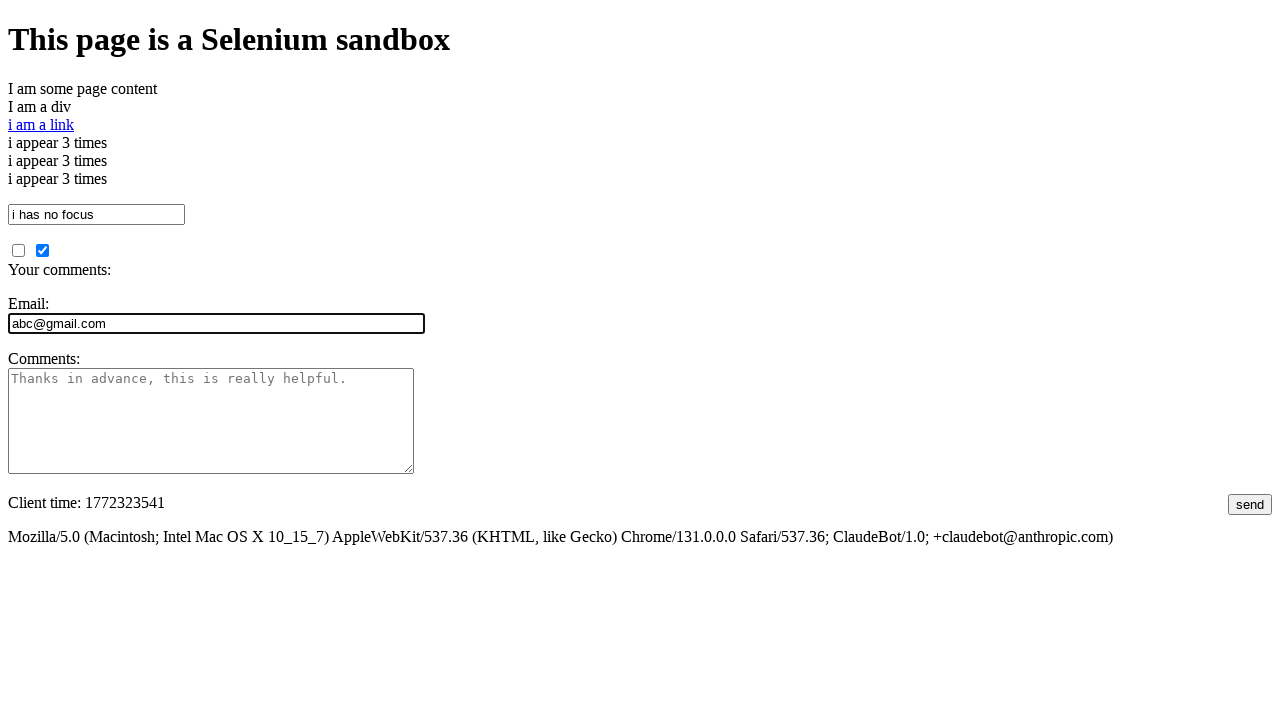

Retrieved email input value for verification
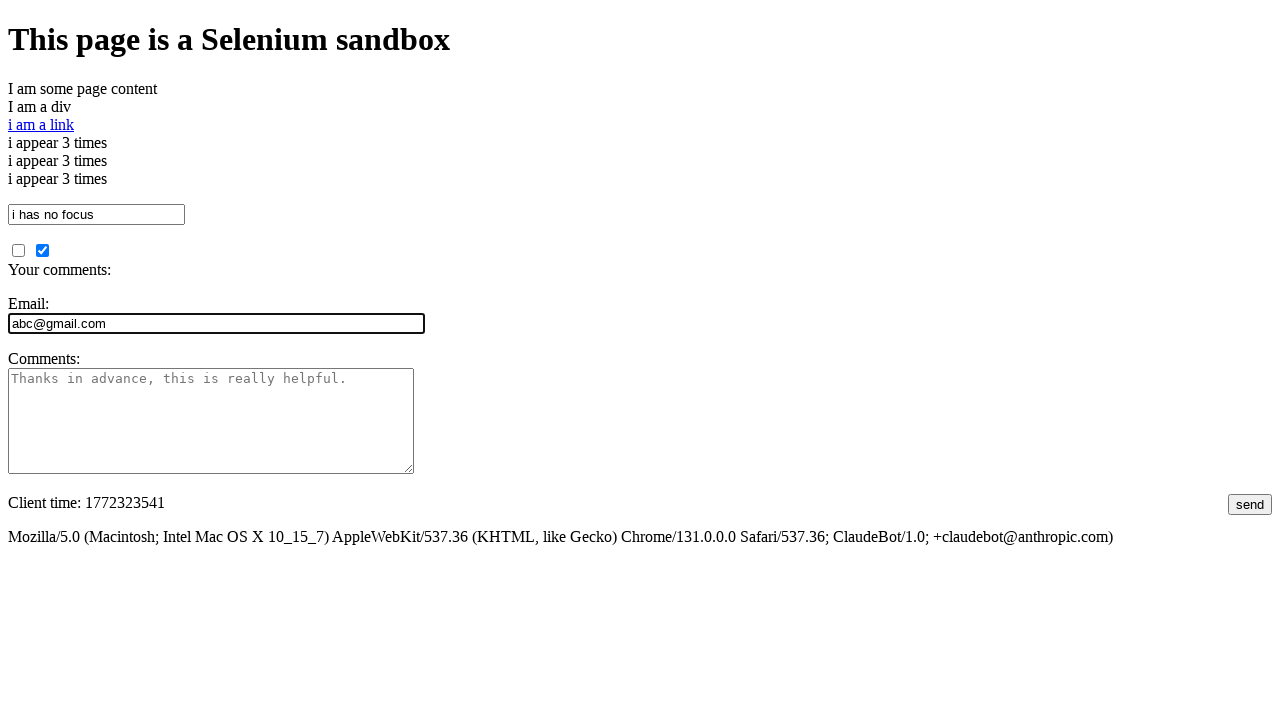

Verified email input value matches expected 'abc@gmail.com'
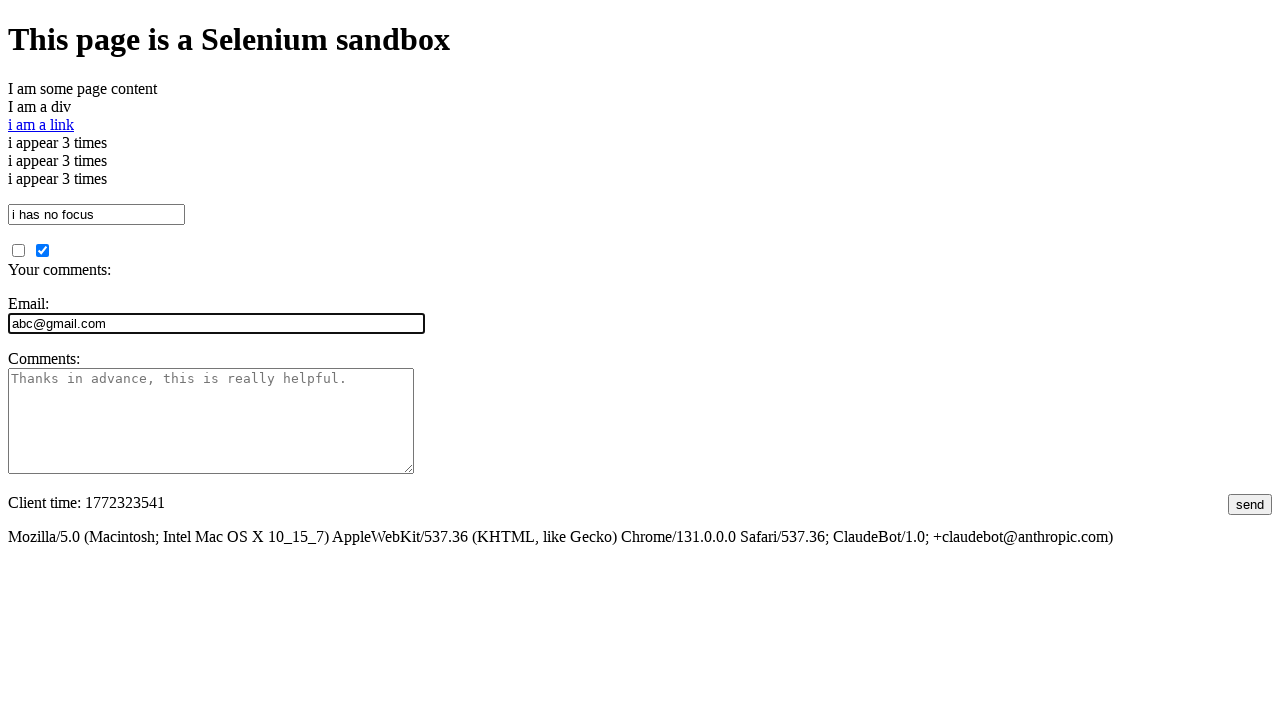

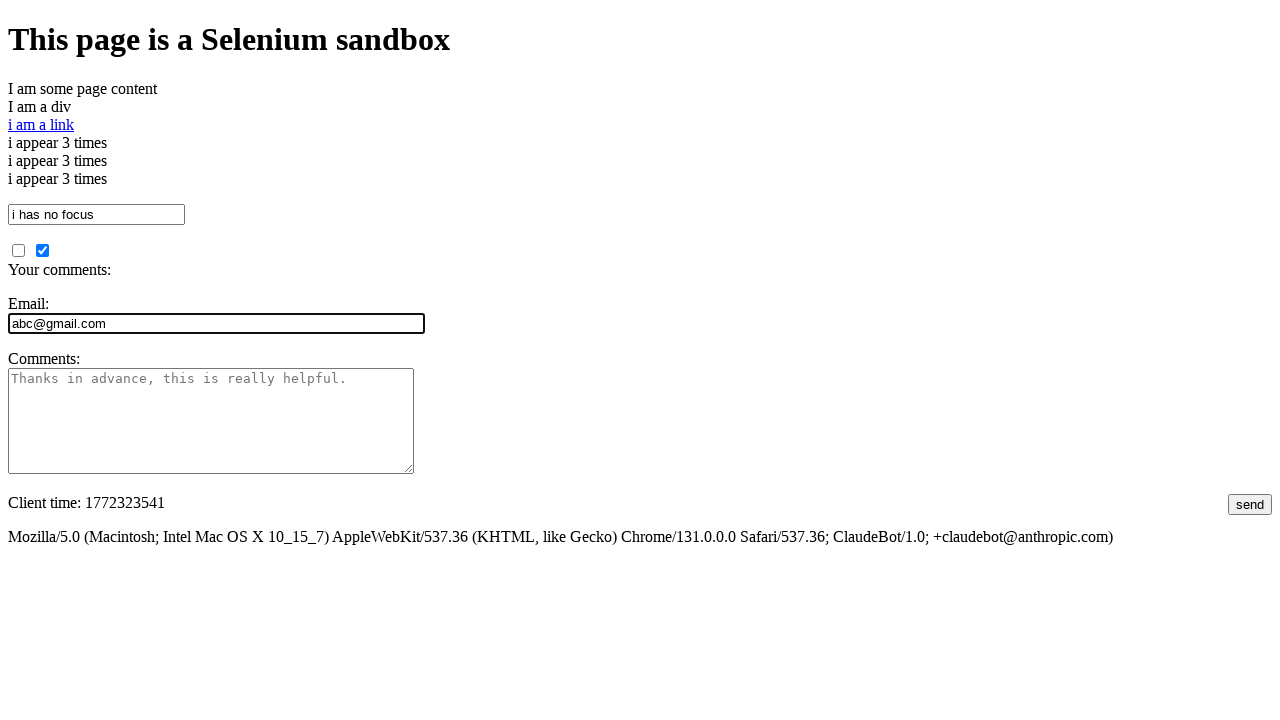